Tests the favourites feature by clicking the favourites button, double-clicking a page to add it to favourites, and verifying it appears in the favourites list

Starting URL: https://app.turath.io/book/25

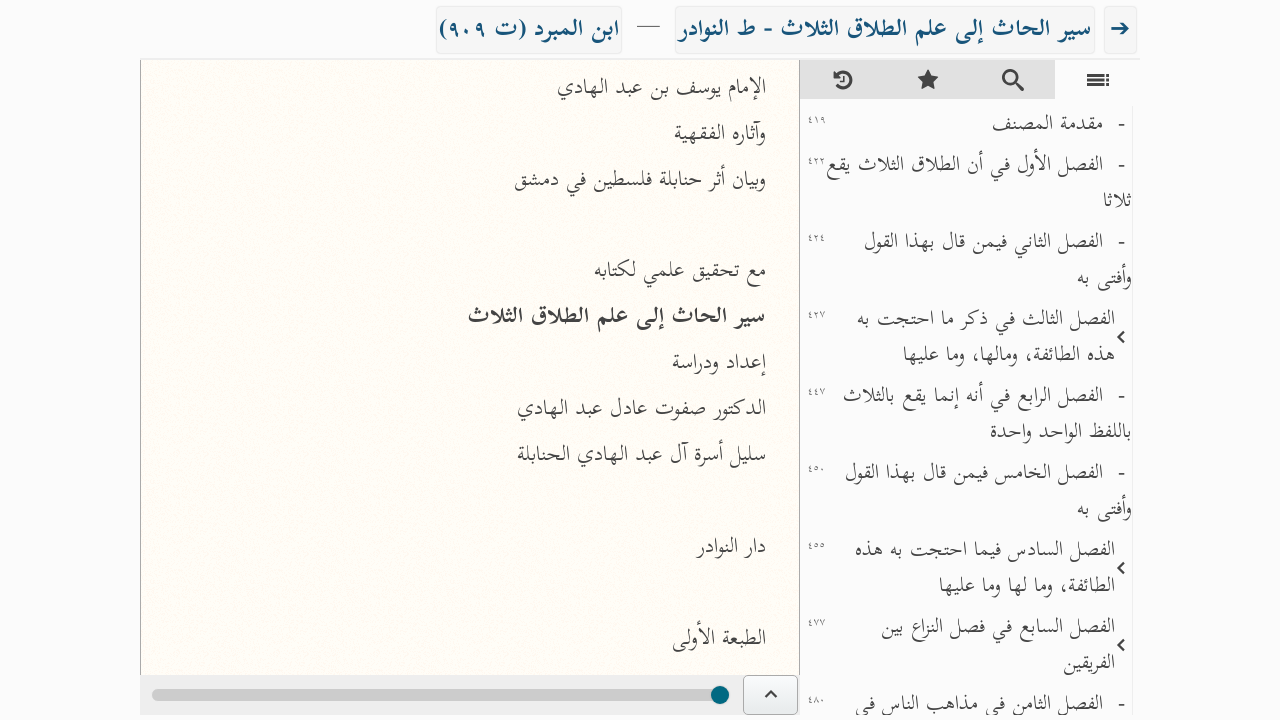

Clicked the favourites button at (928, 80) on internal:role=button[name="المفضلة"i]
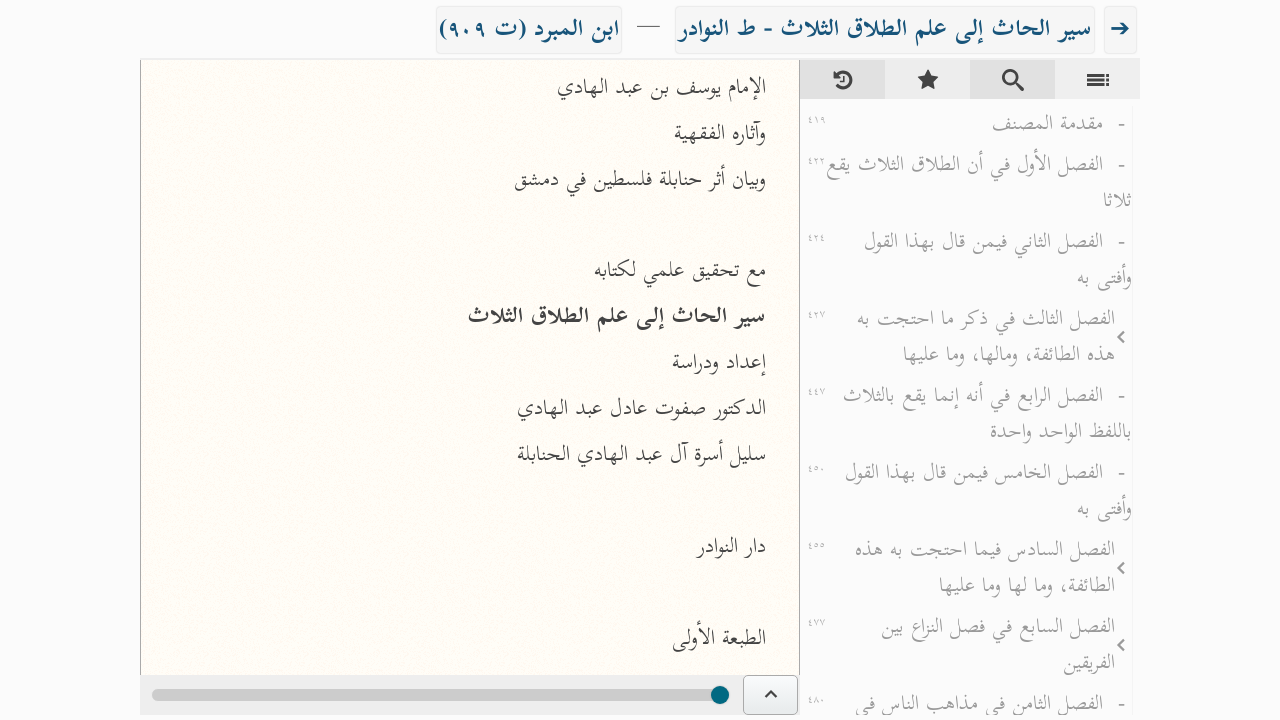

Double-clicked the first page to add to favourites at (470, 389) on .page >> nth=0
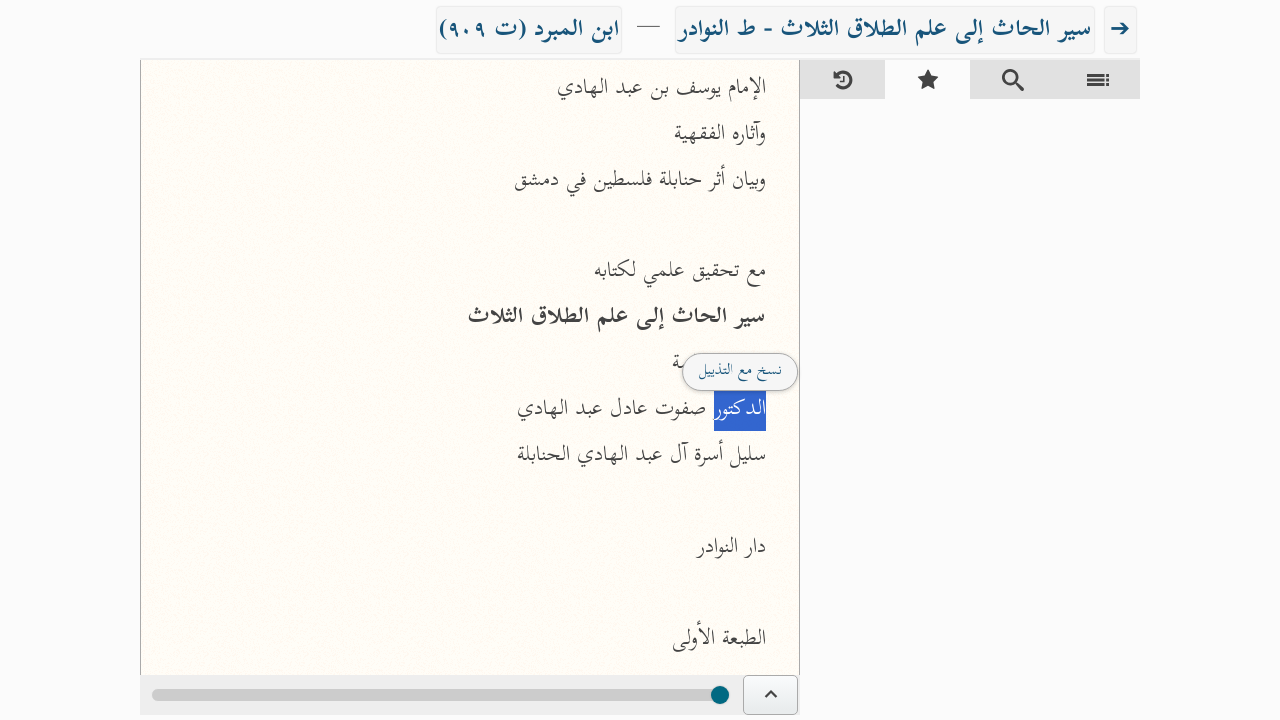

Retrieved page number from first page element
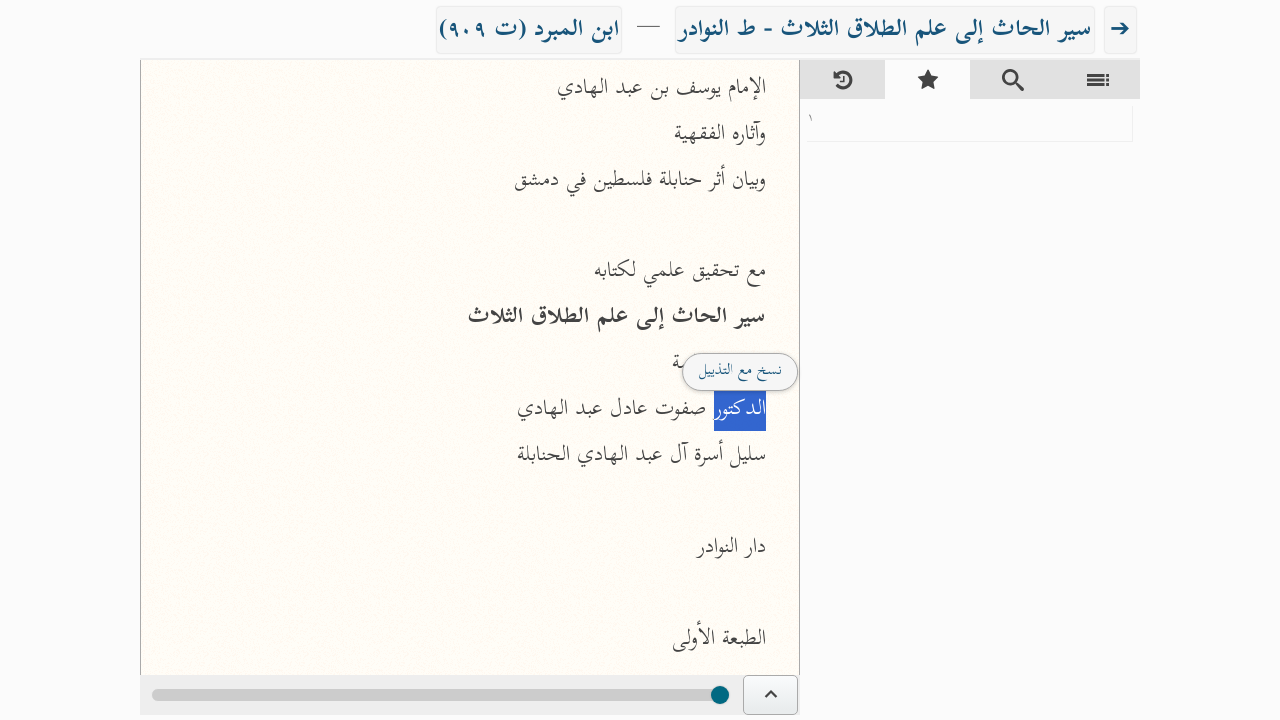

Located all favourites list items
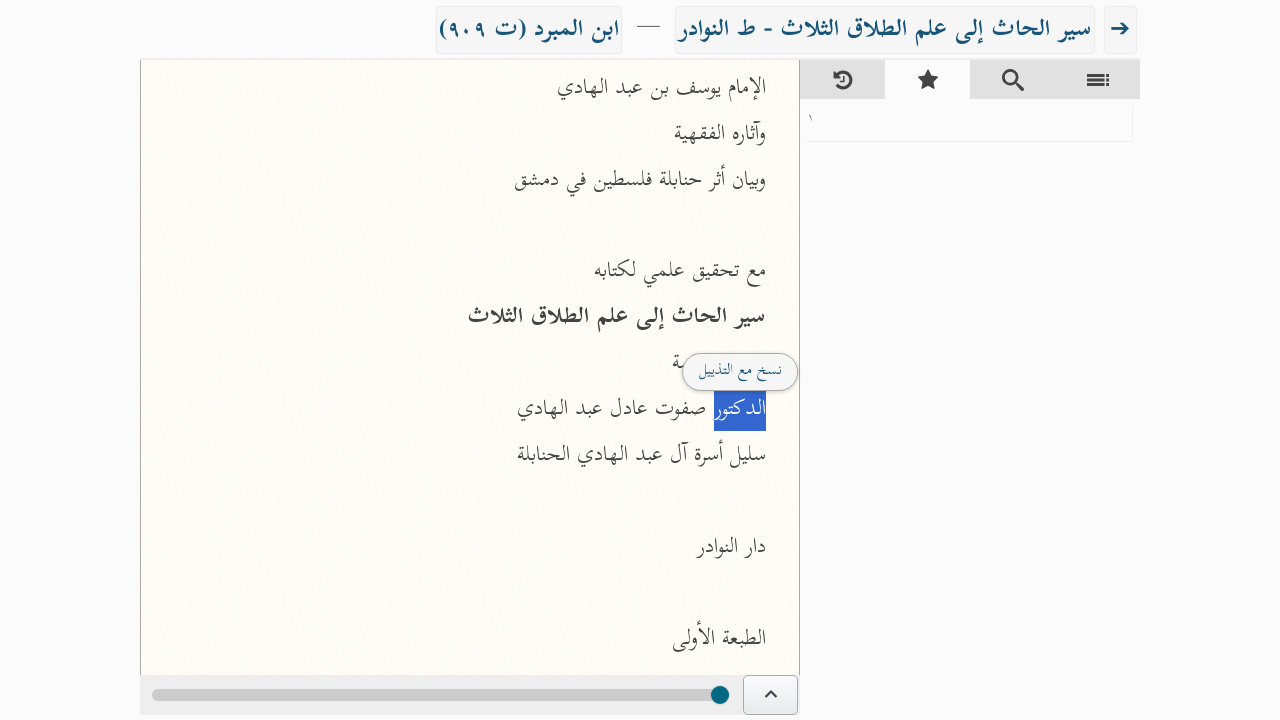

Checked favourites item 1 for page number match
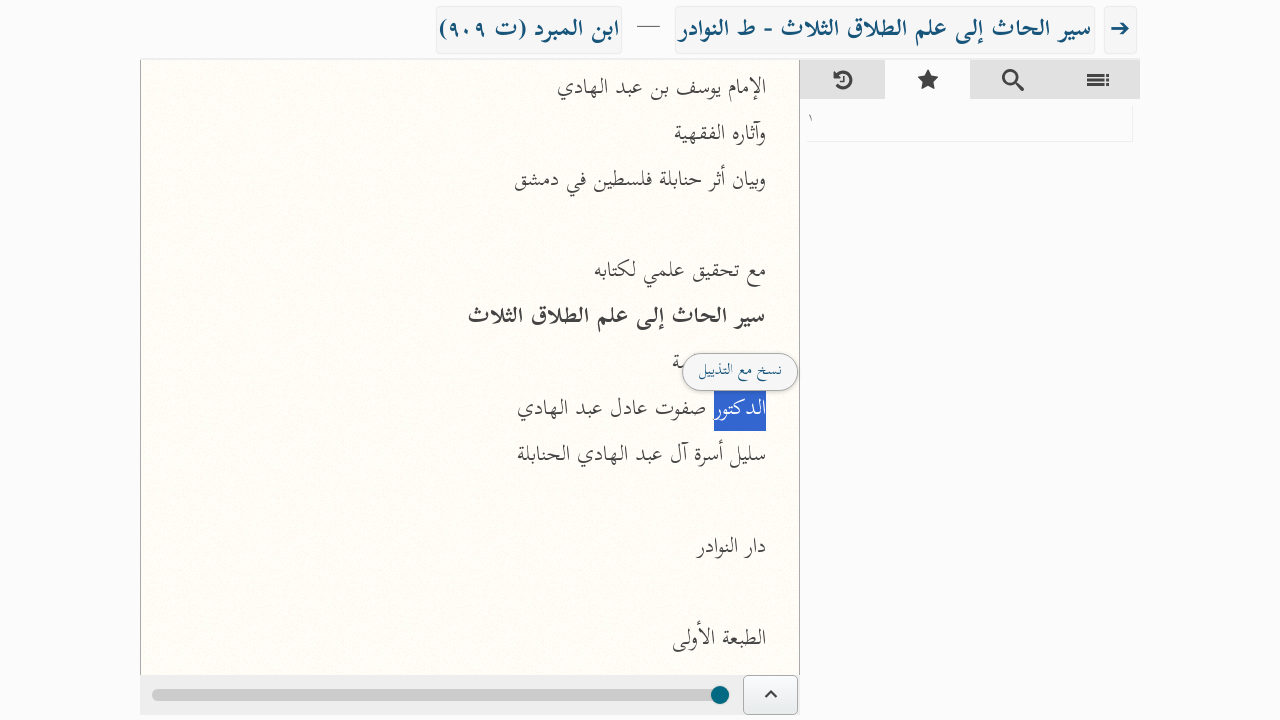

Found page number in favourites item 1
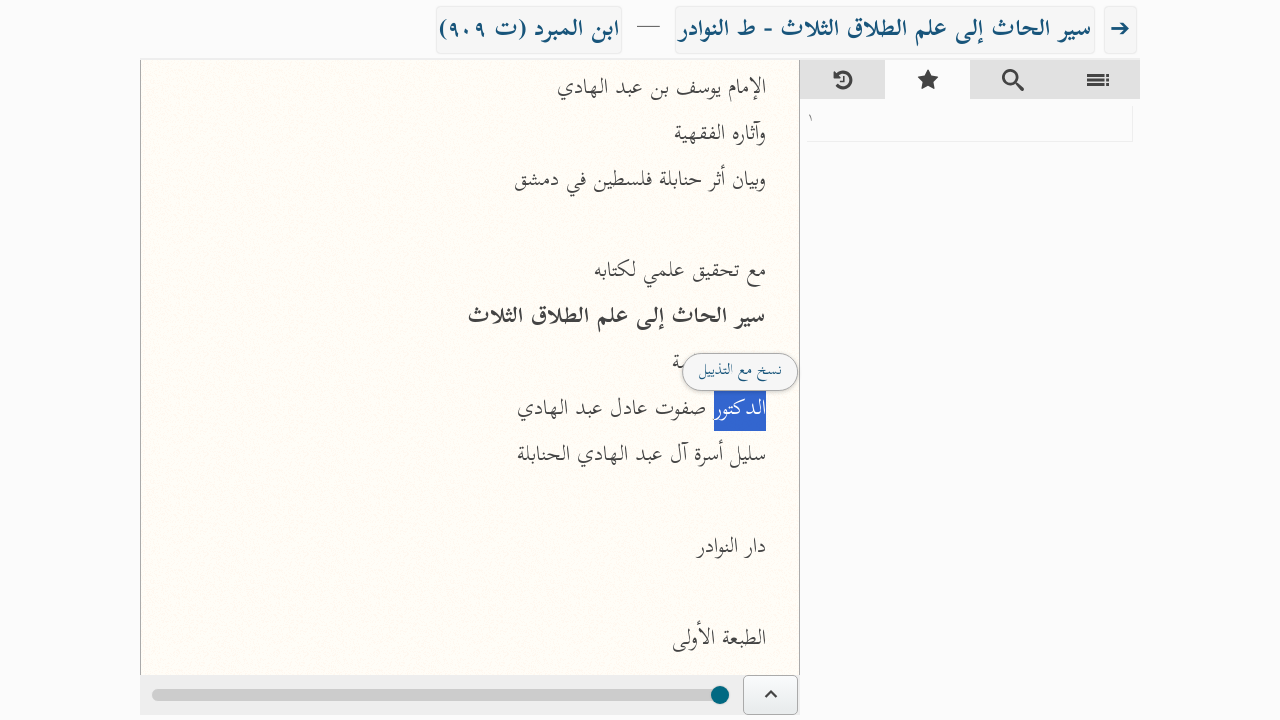

Assertion passed: current page successfully added to favourites
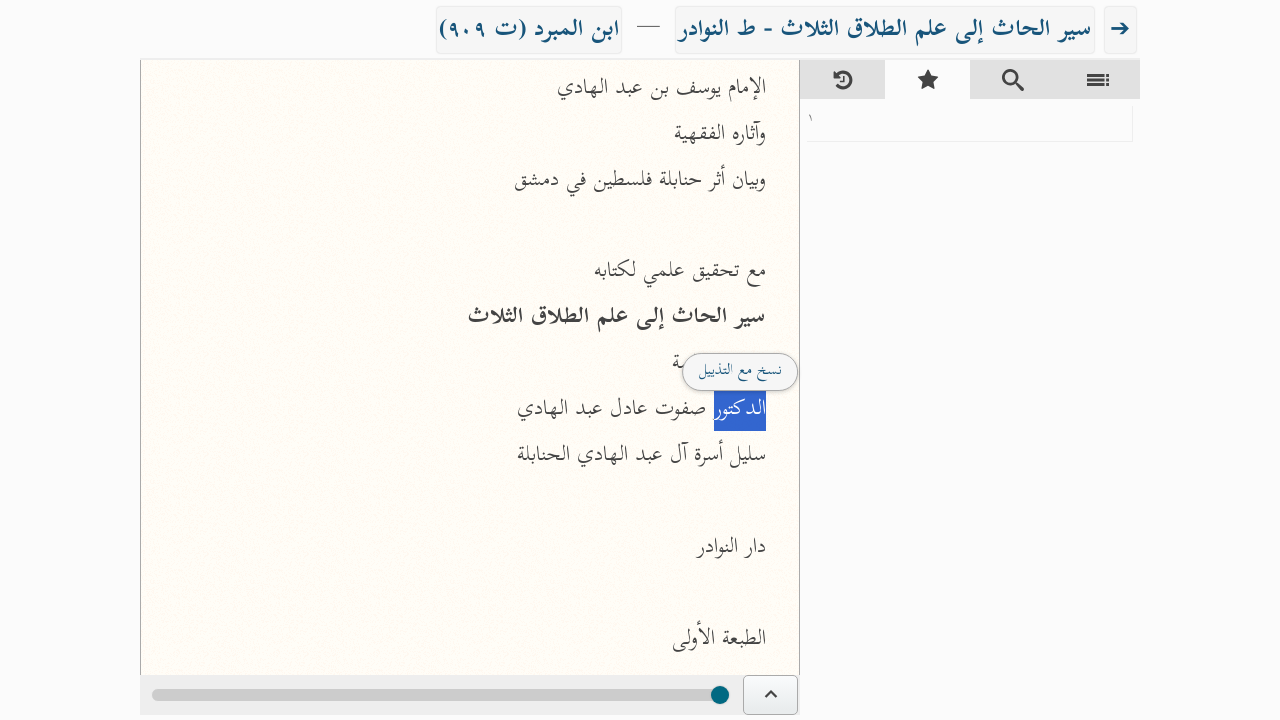

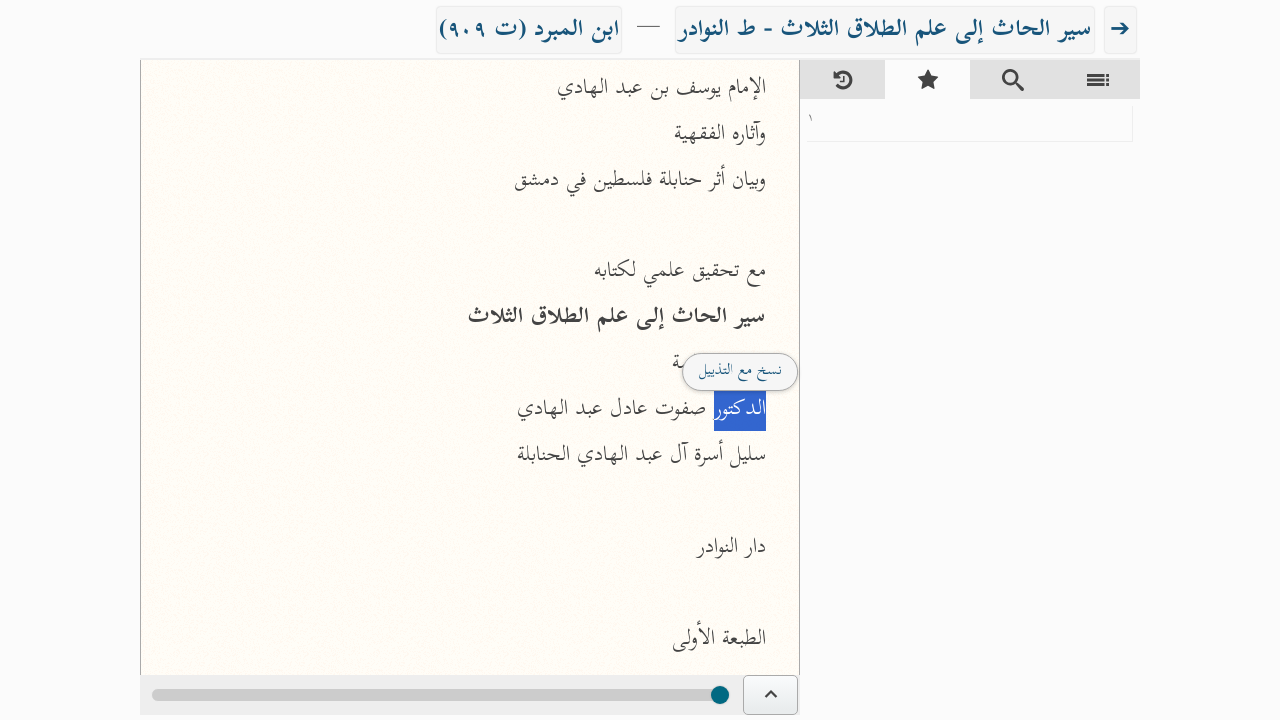